Tests drag and drop functionality by dragging column A element to column B element on a practice testing website.

Starting URL: https://practice.expandtesting.com/drag-and-drop

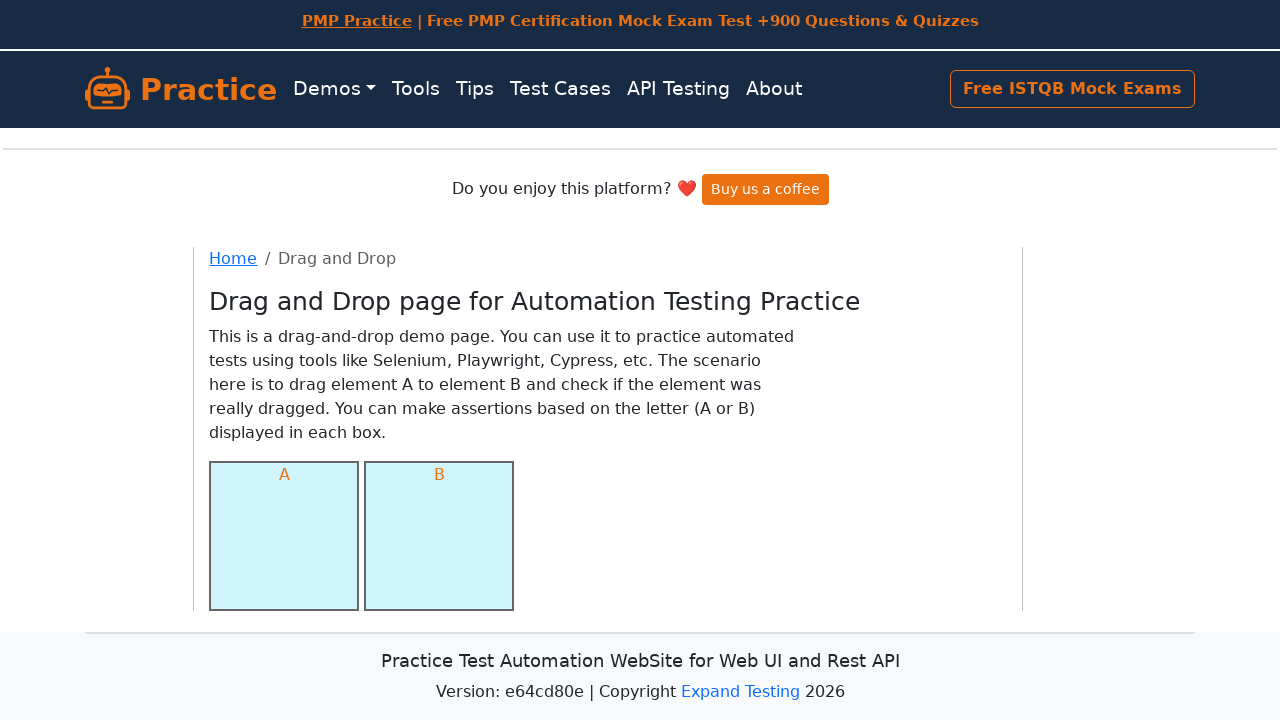

Navigated to drag and drop practice page
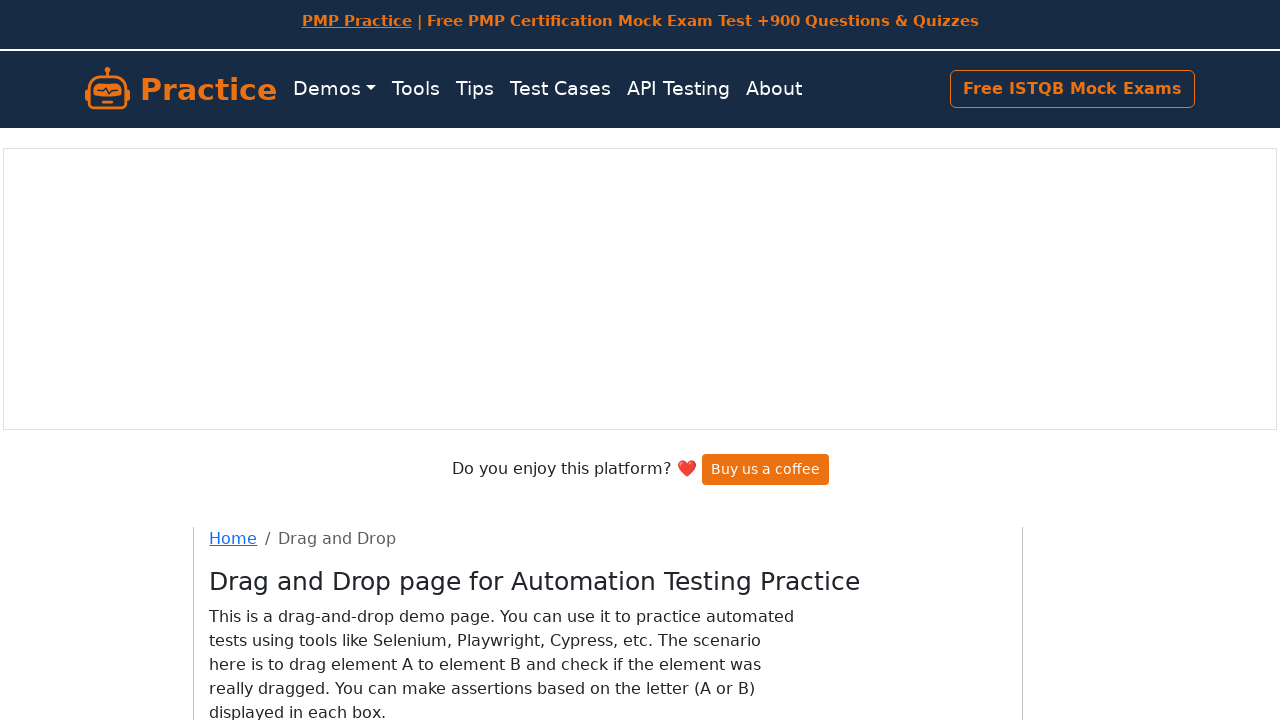

Dragged column A element to column B element at (439, 400)
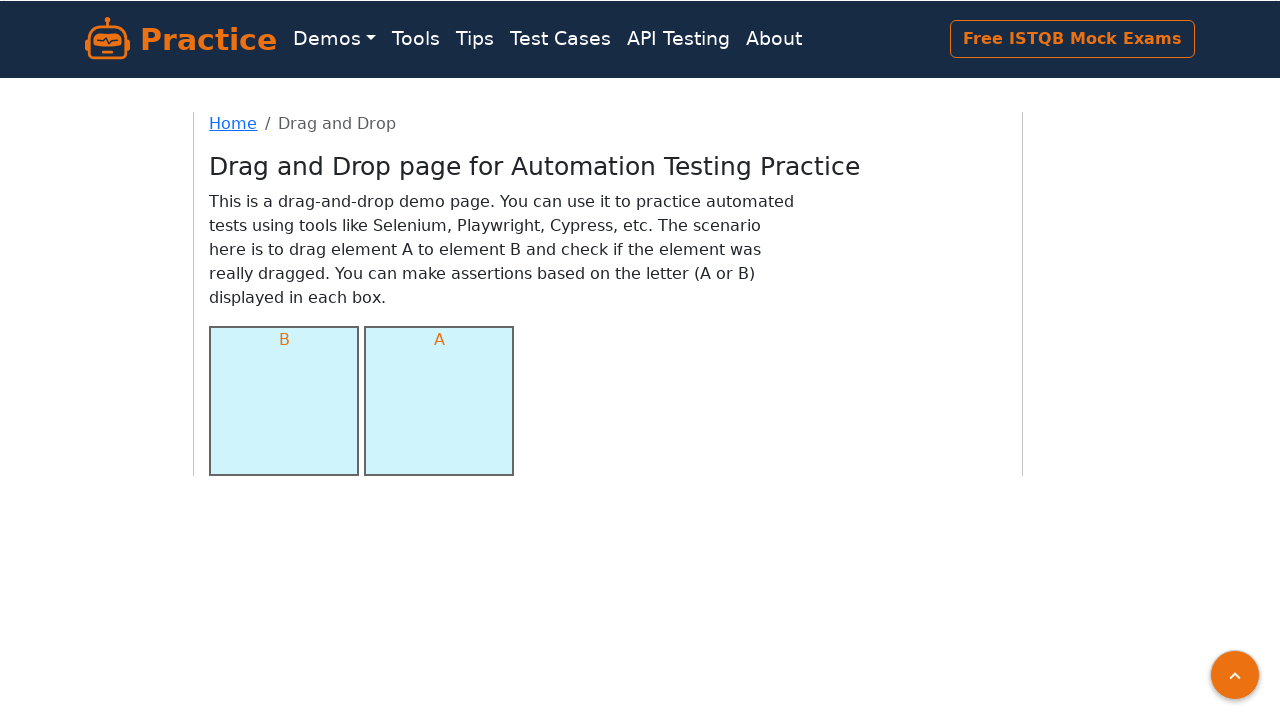

Waited 1000ms to verify drag and drop completed
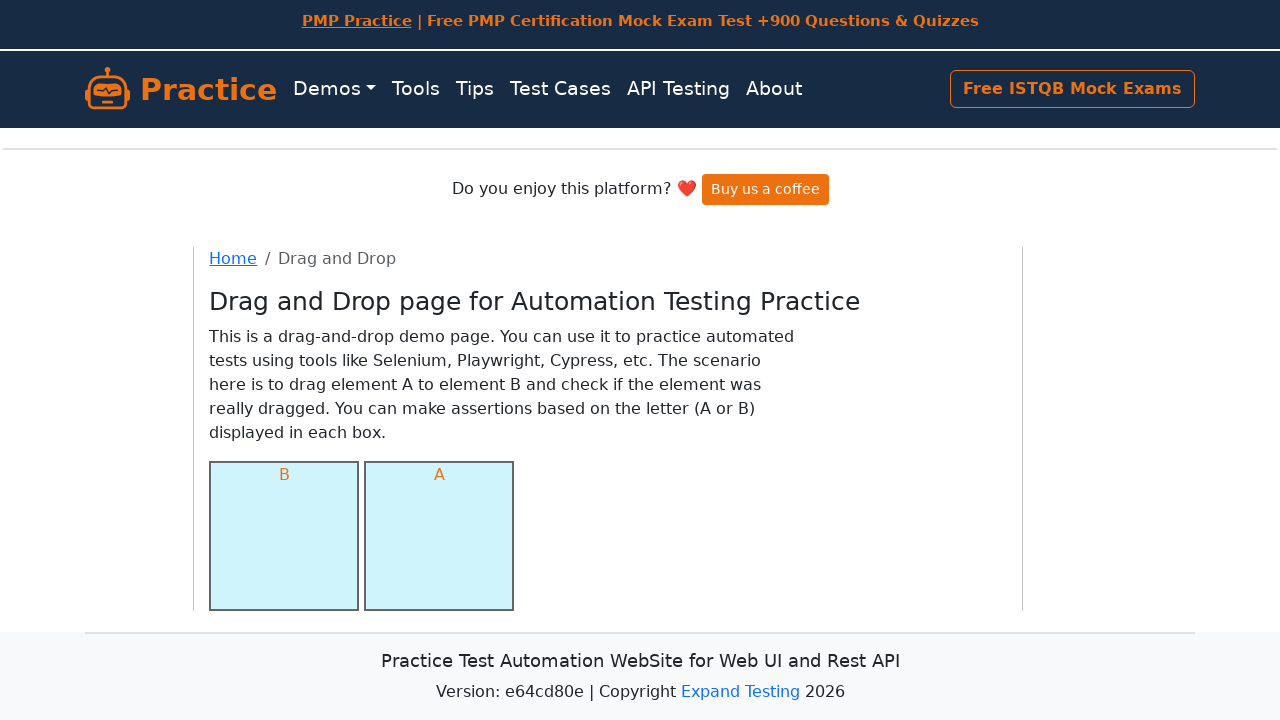

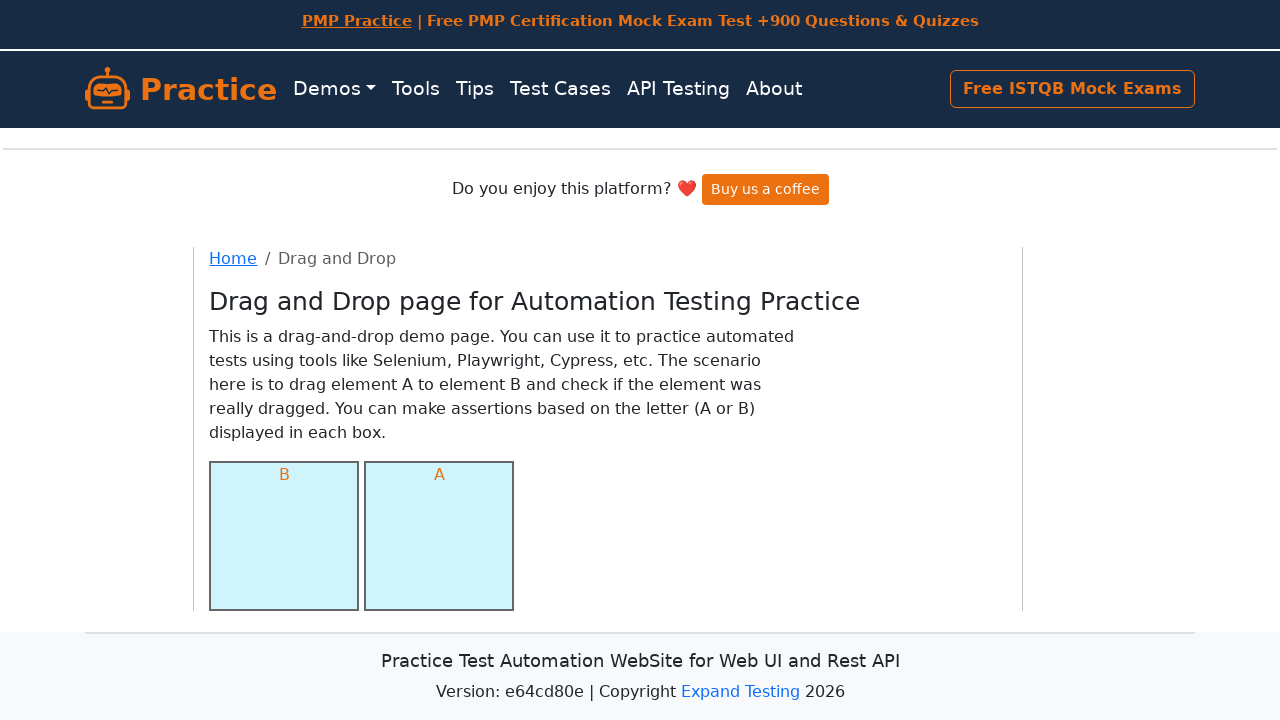